Tests drag and drop functionality by dragging an element from a source location and dropping it onto a target droppable area on Selenium's mouse interaction demo page.

Starting URL: https://www.selenium.dev/selenium/web/mouse_interaction.html

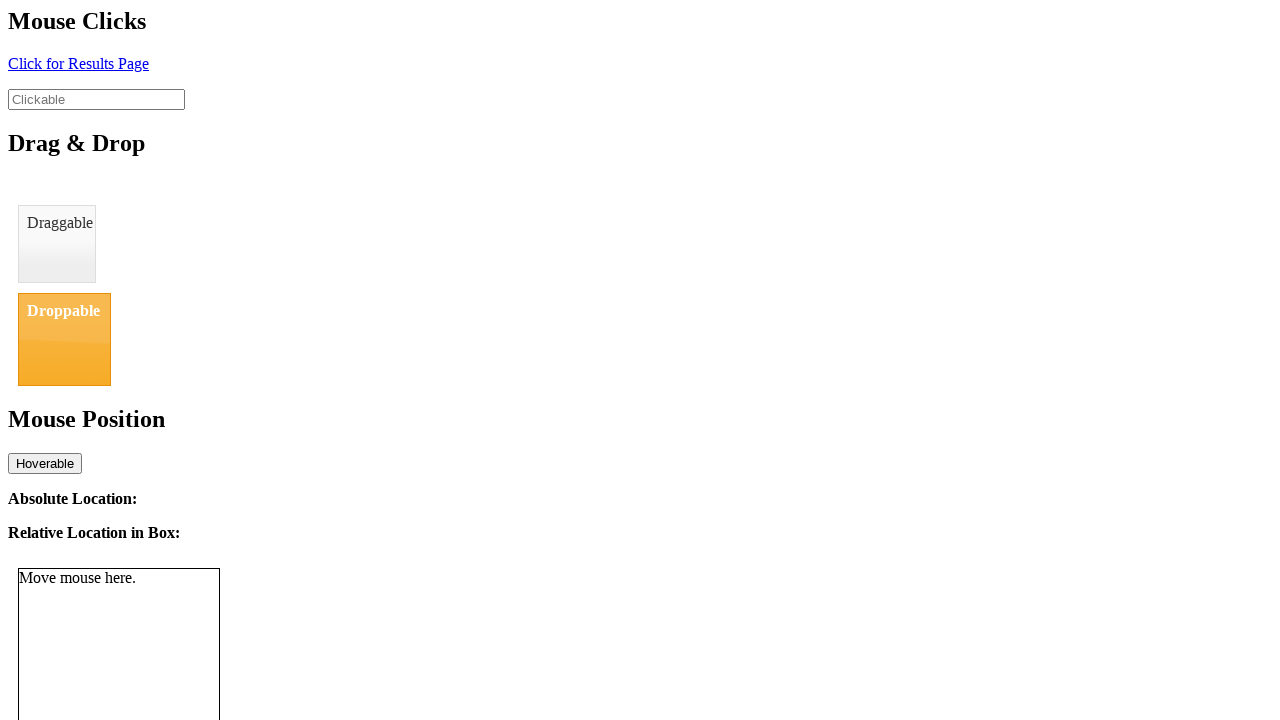

Located the draggable element
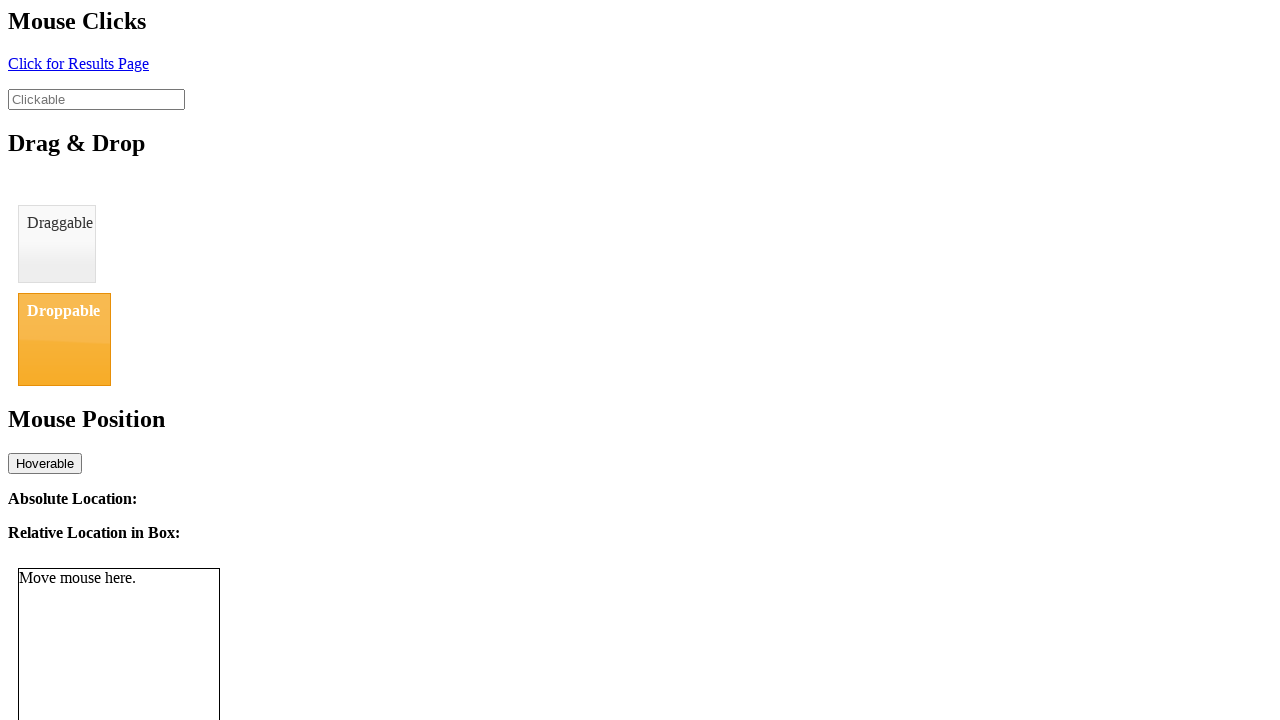

Located the droppable target element
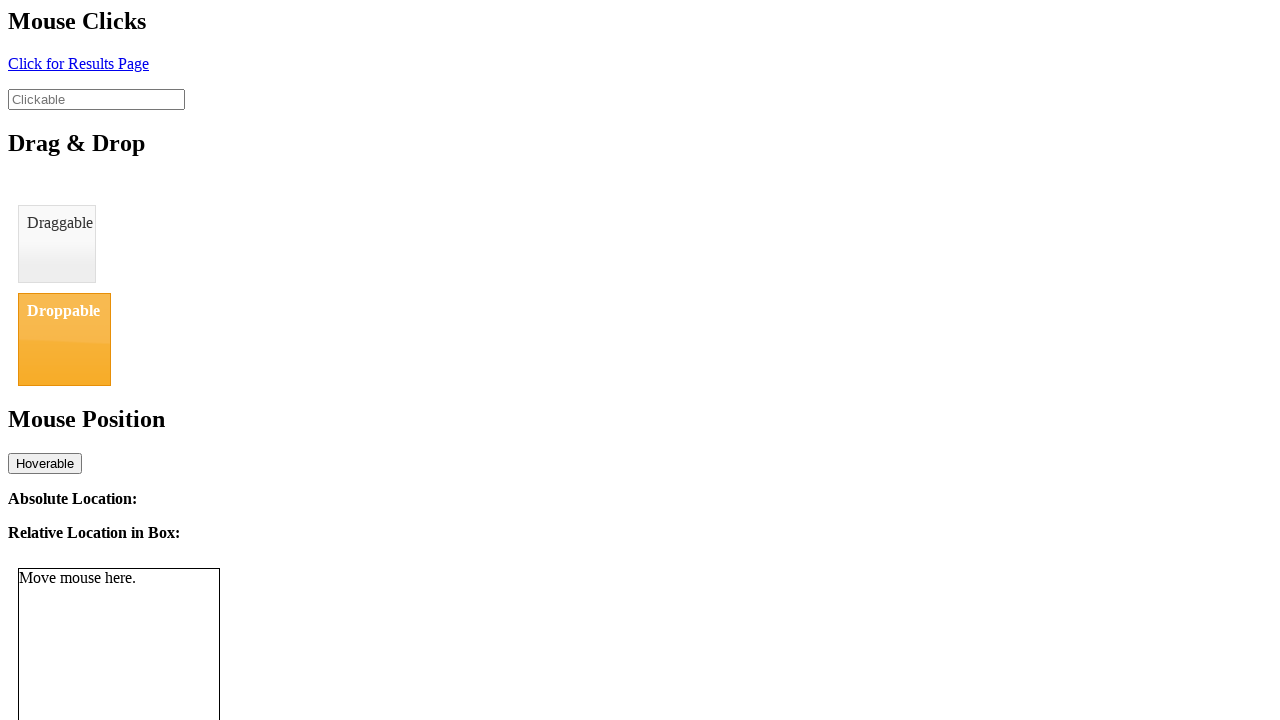

Dragged element from source location and dropped it onto the droppable target area at (64, 339)
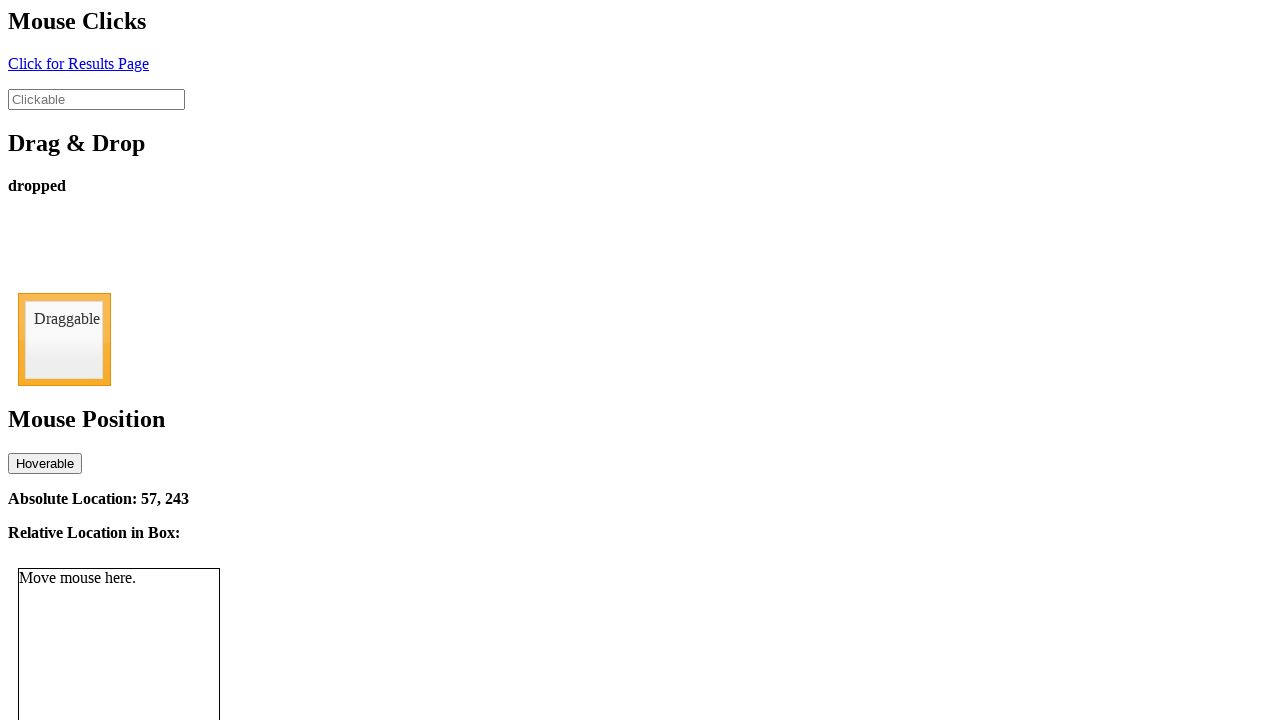

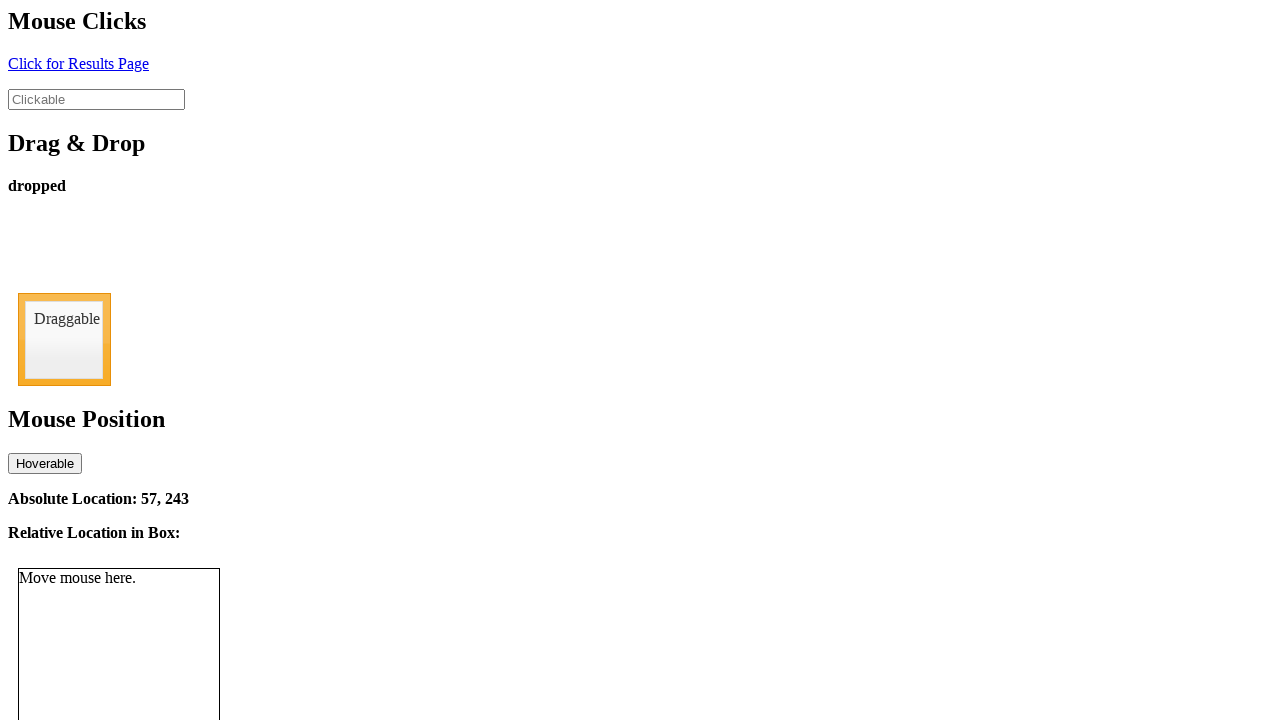